Tests selecting all three checkboxes in sequence

Starting URL: http://www.qaclickacademy.com/practice.php

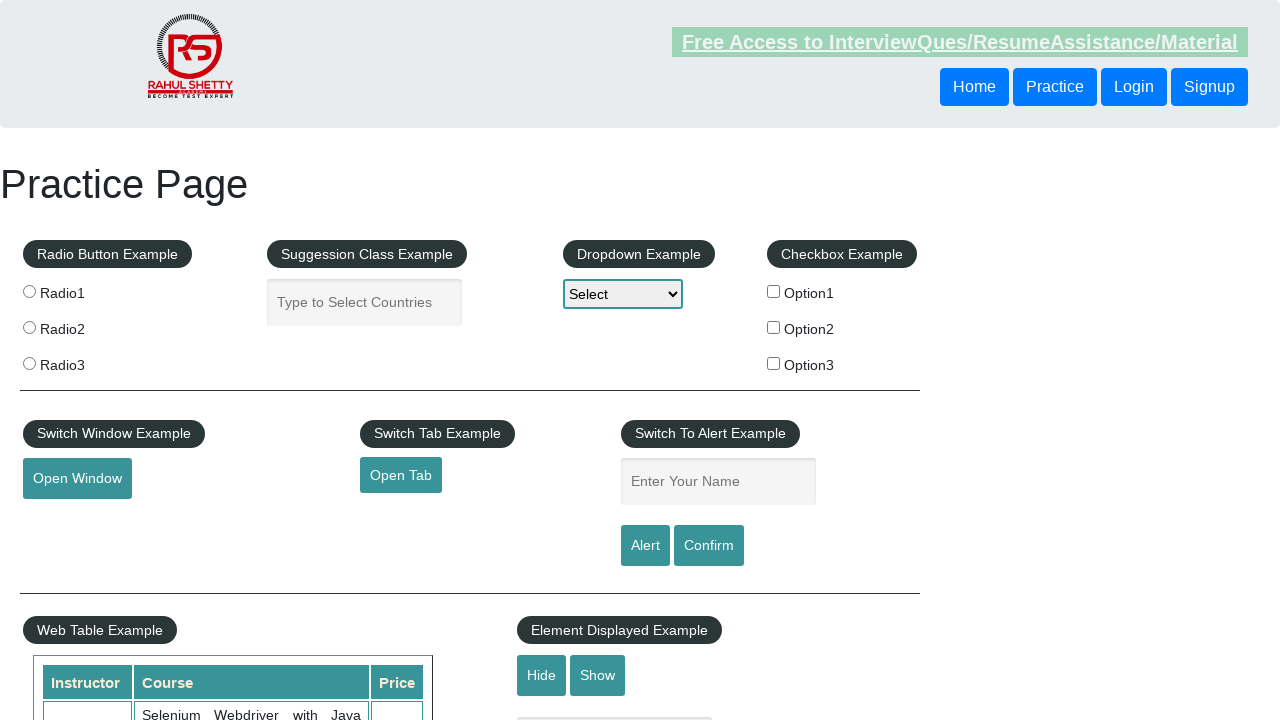

Clicked checkbox option 1 at (774, 291) on #checkBoxOption1
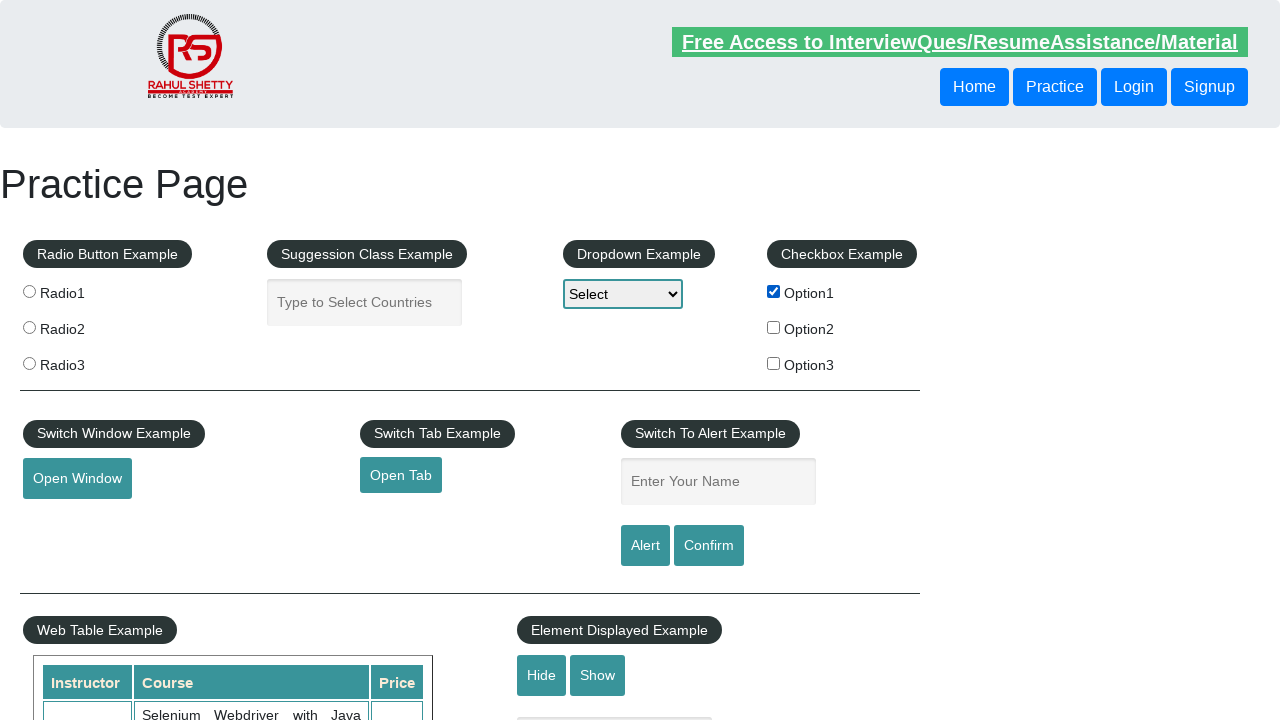

Clicked checkbox option 2 at (774, 327) on #checkBoxOption2
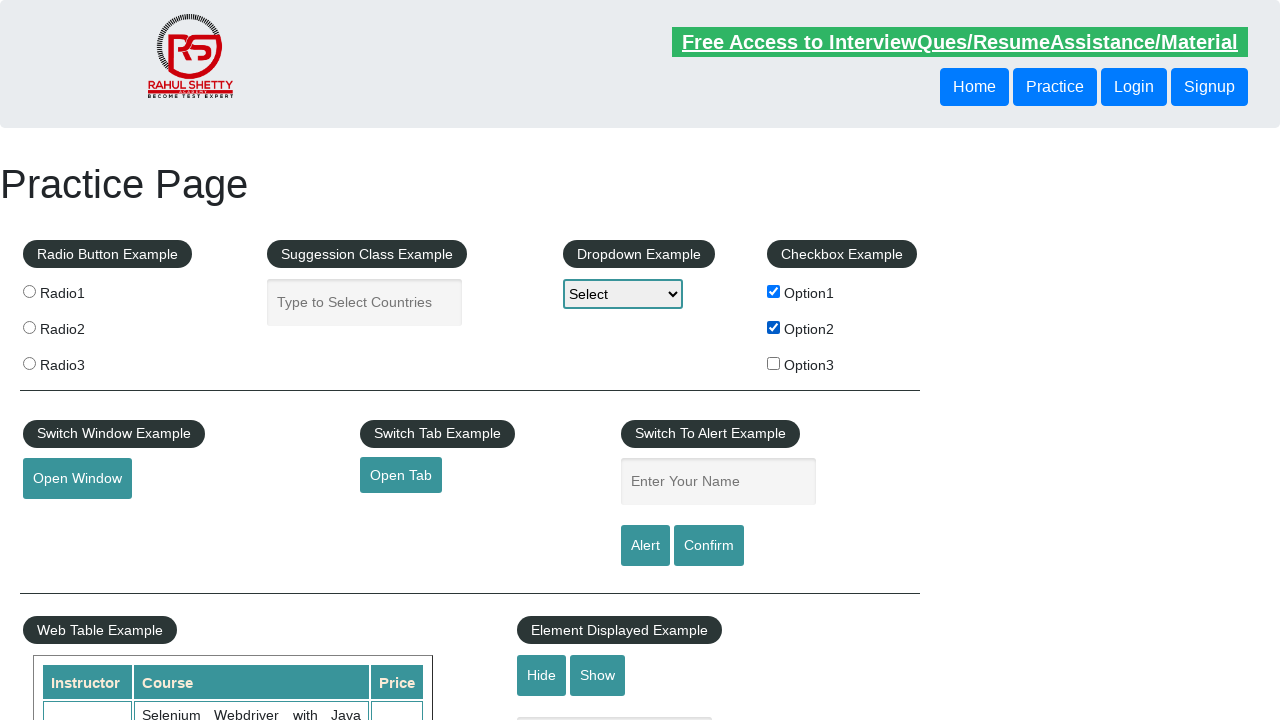

Clicked checkbox option 3 at (774, 363) on #checkBoxOption3
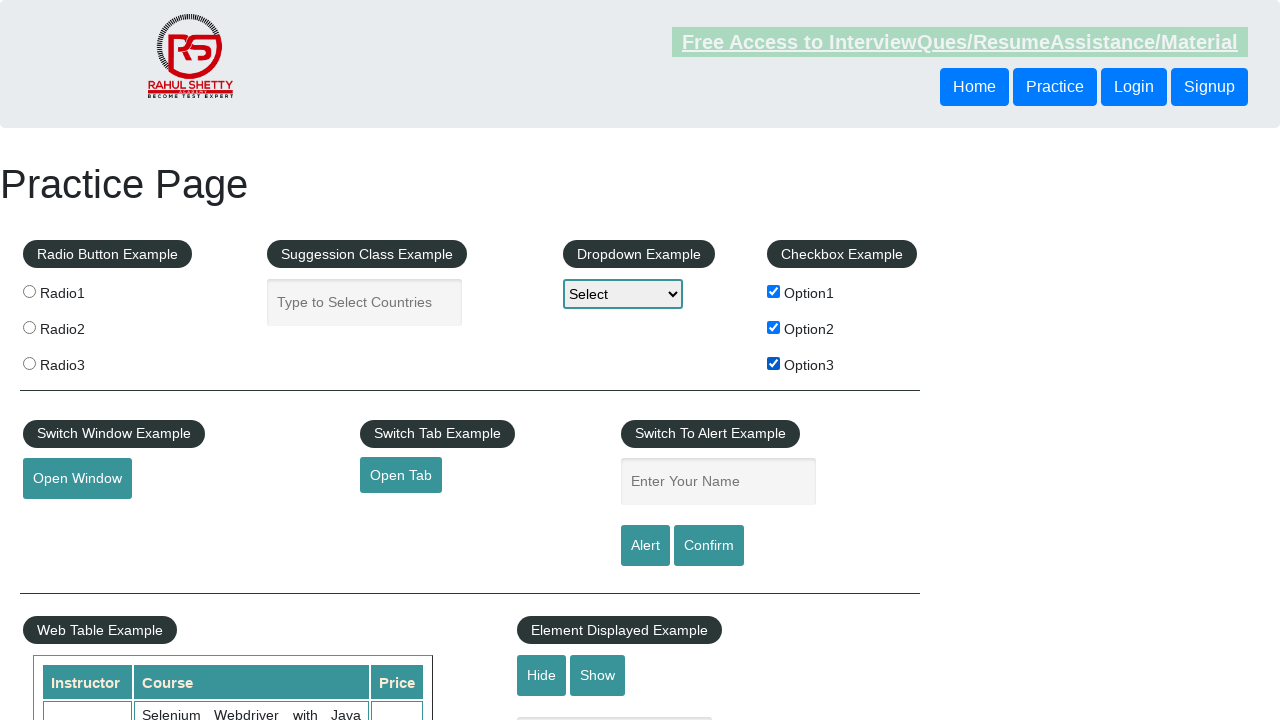

Waited 2 seconds for page to settle
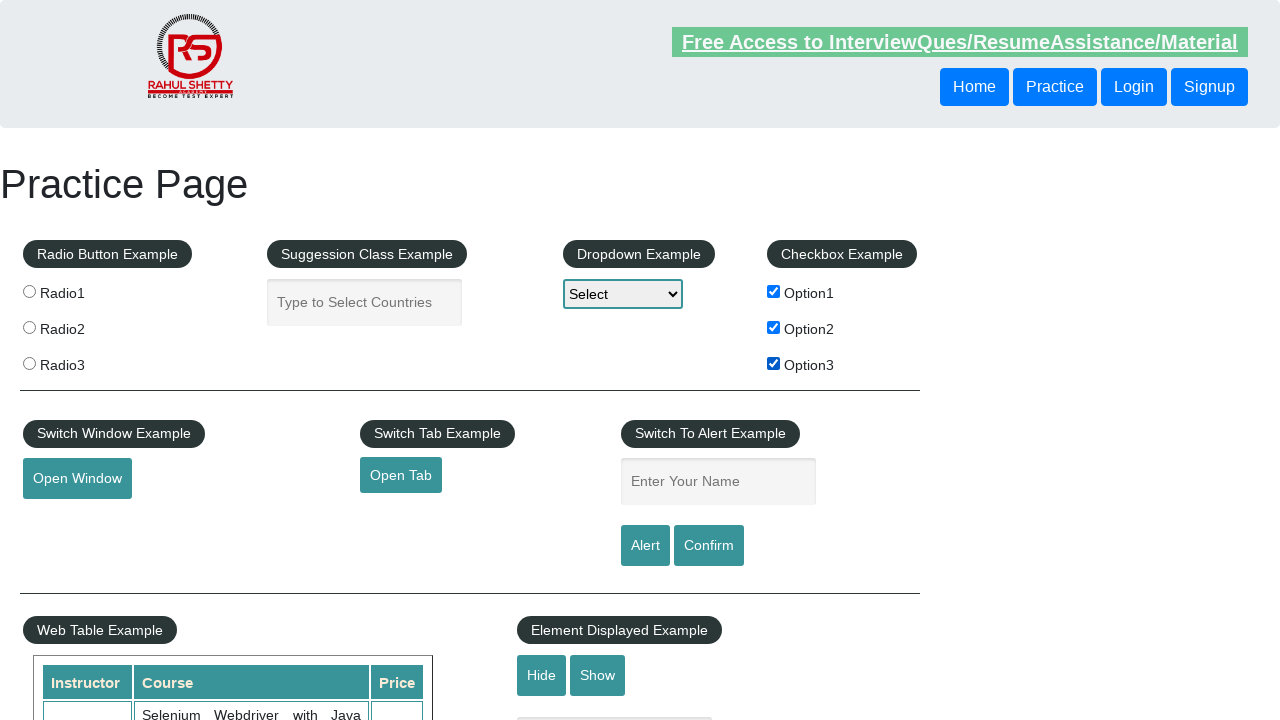

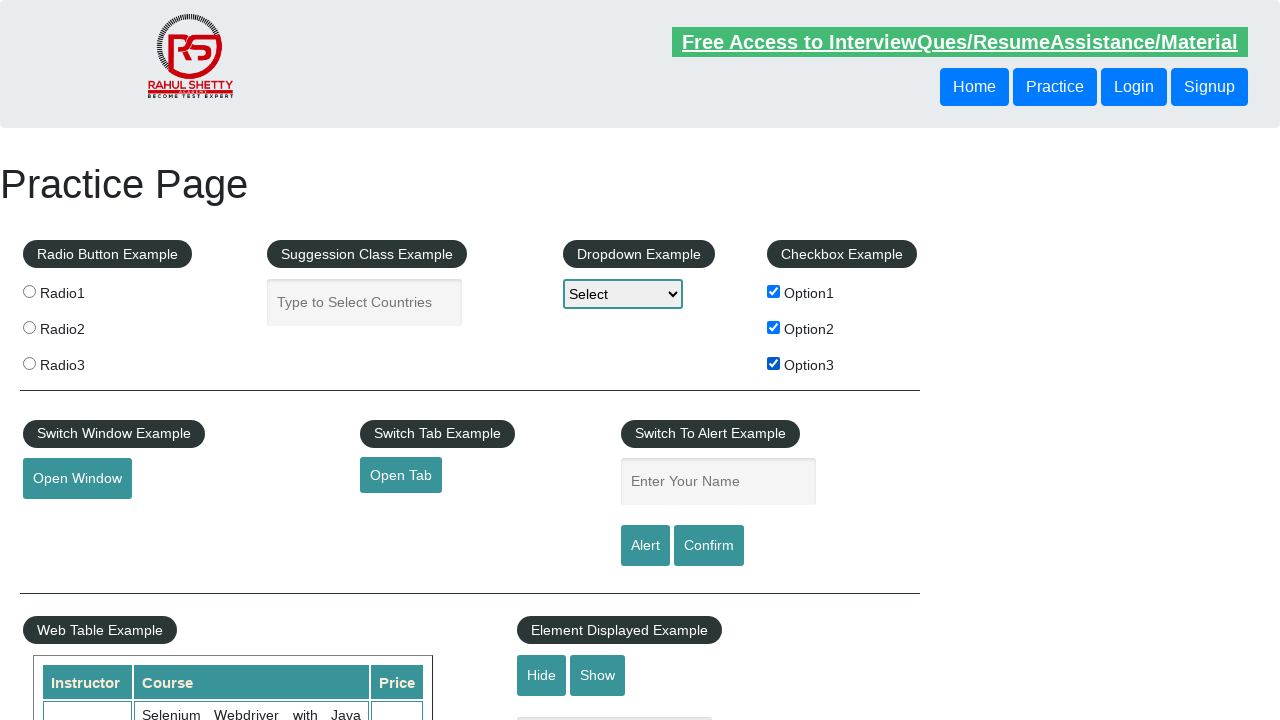